Tests JavaScript alert popup handling by clicking a button to trigger an alert, retrieving the alert text, and accepting/dismissing the alert dialog.

Starting URL: http://demo.automationtesting.in/Alerts.html

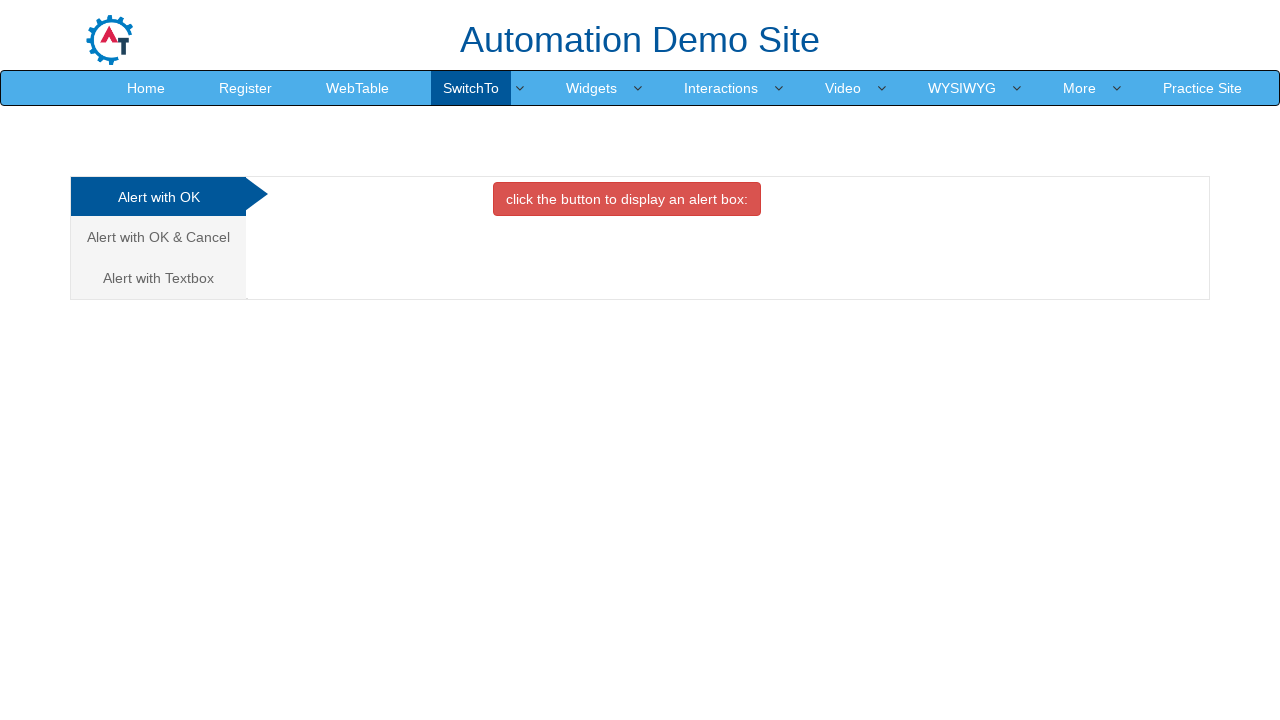

Clicked the danger button to trigger JavaScript alert at (627, 199) on button.btn.btn-danger
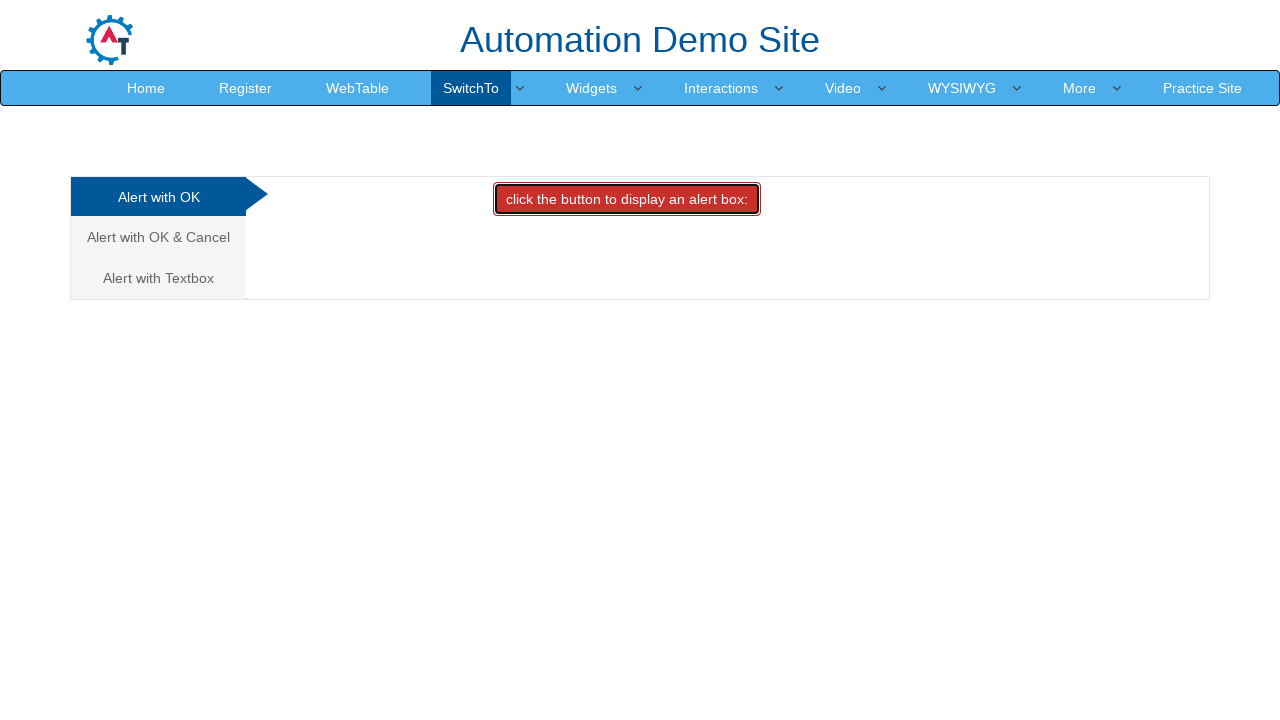

Registered dialog handler to accept alerts
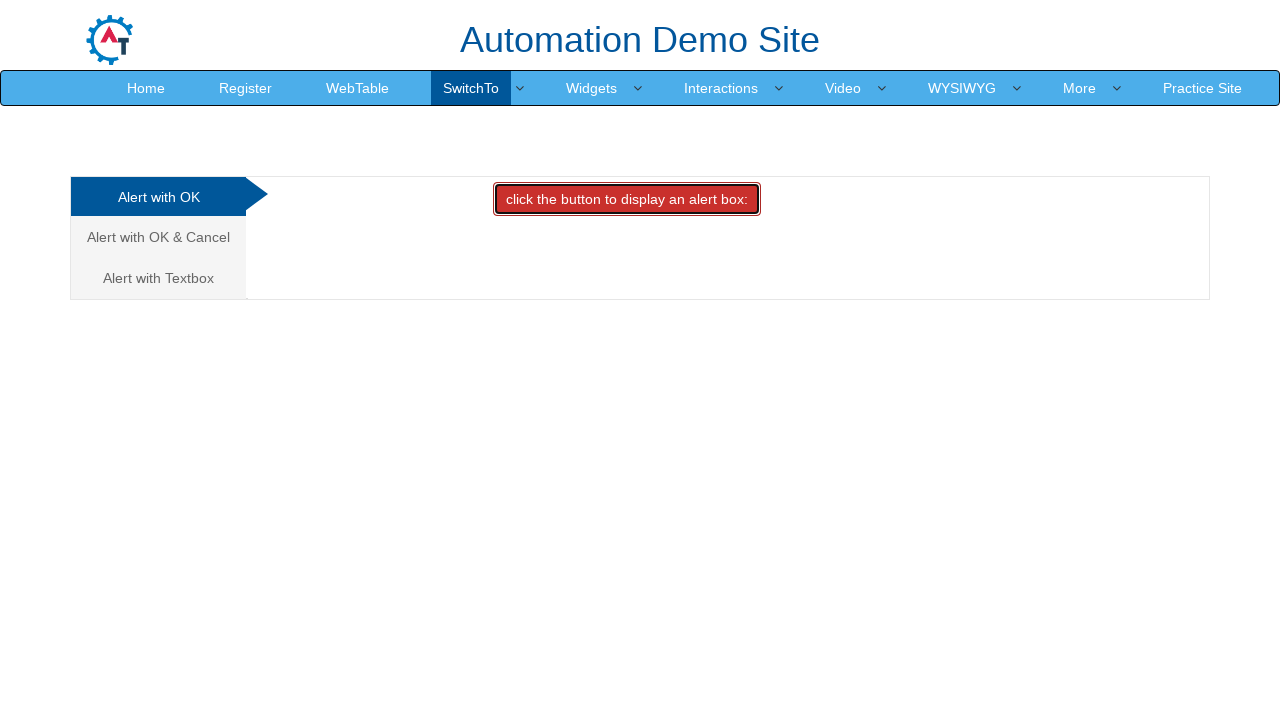

Registered explicit dialog handler to print and accept alert message
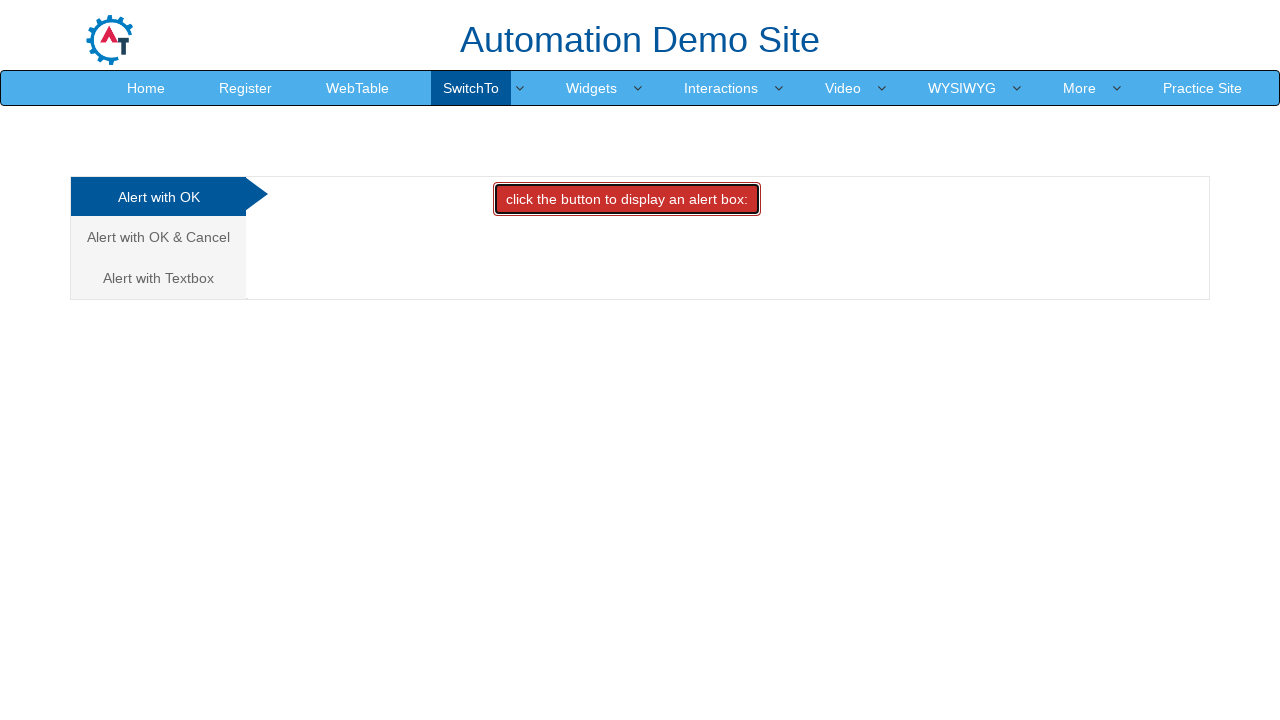

Clicked the danger button again to trigger alert with handler registered at (627, 199) on button.btn.btn-danger
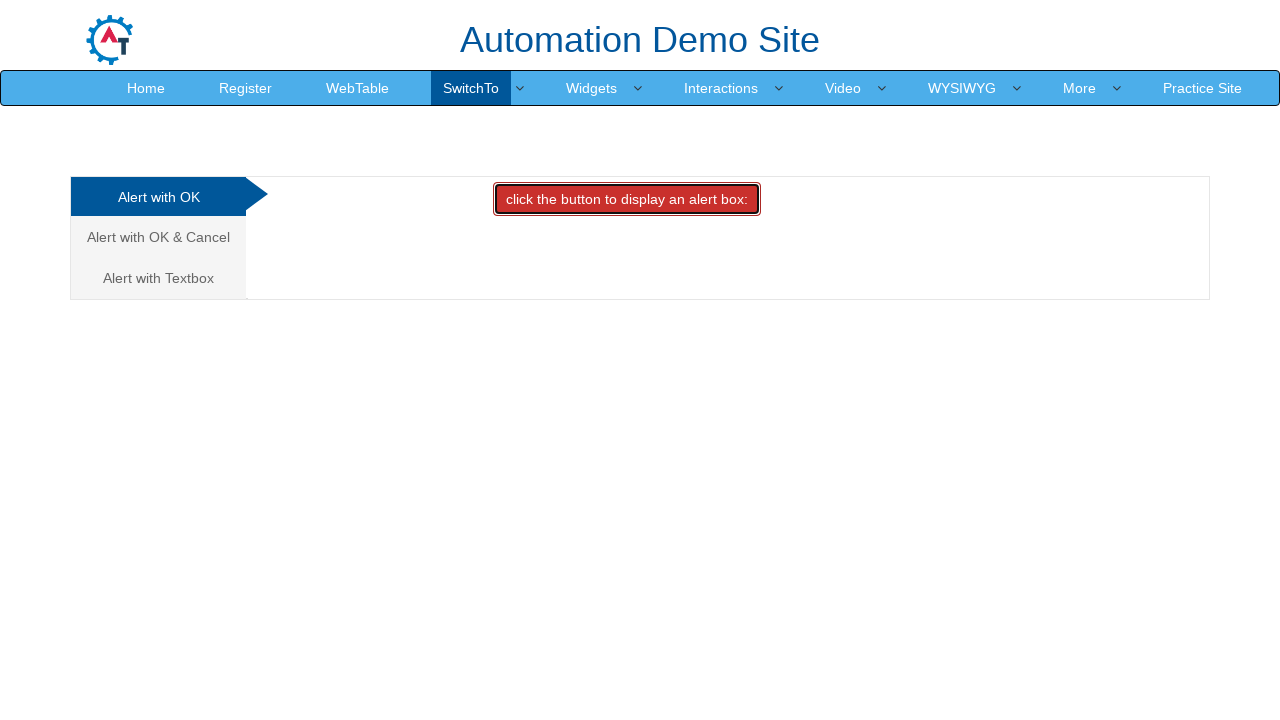

Waited for dialog to be processed
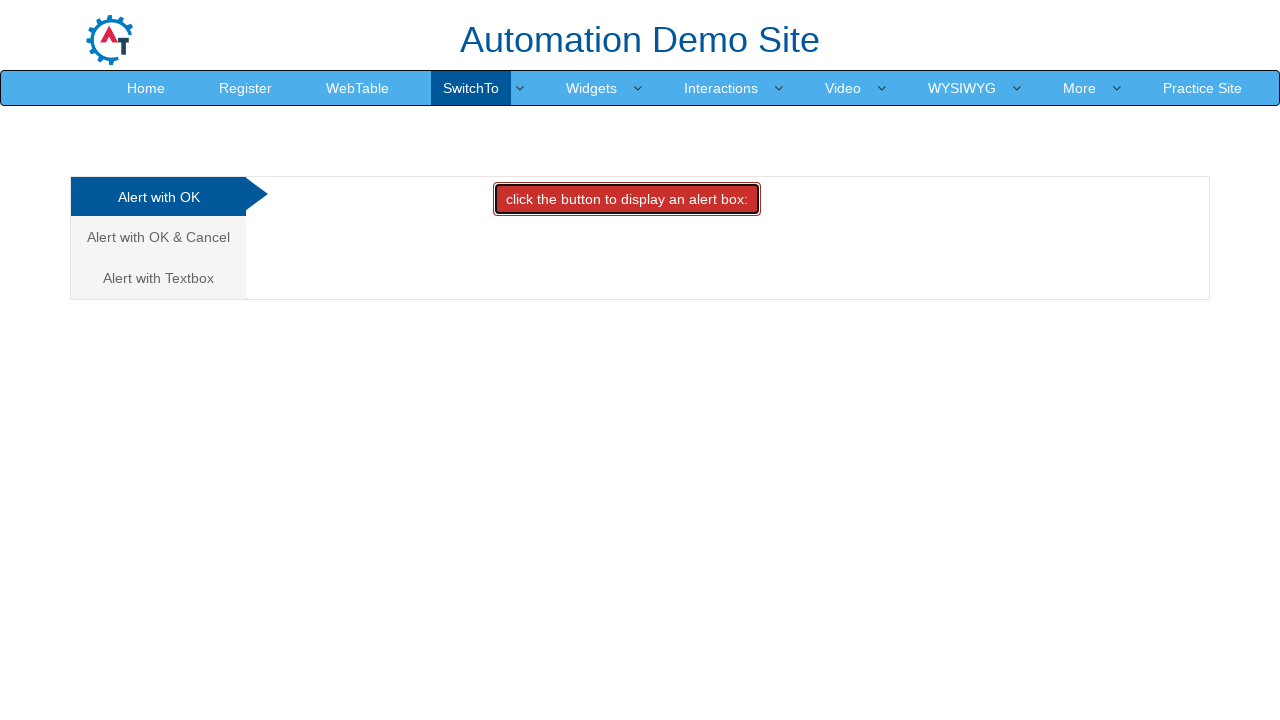

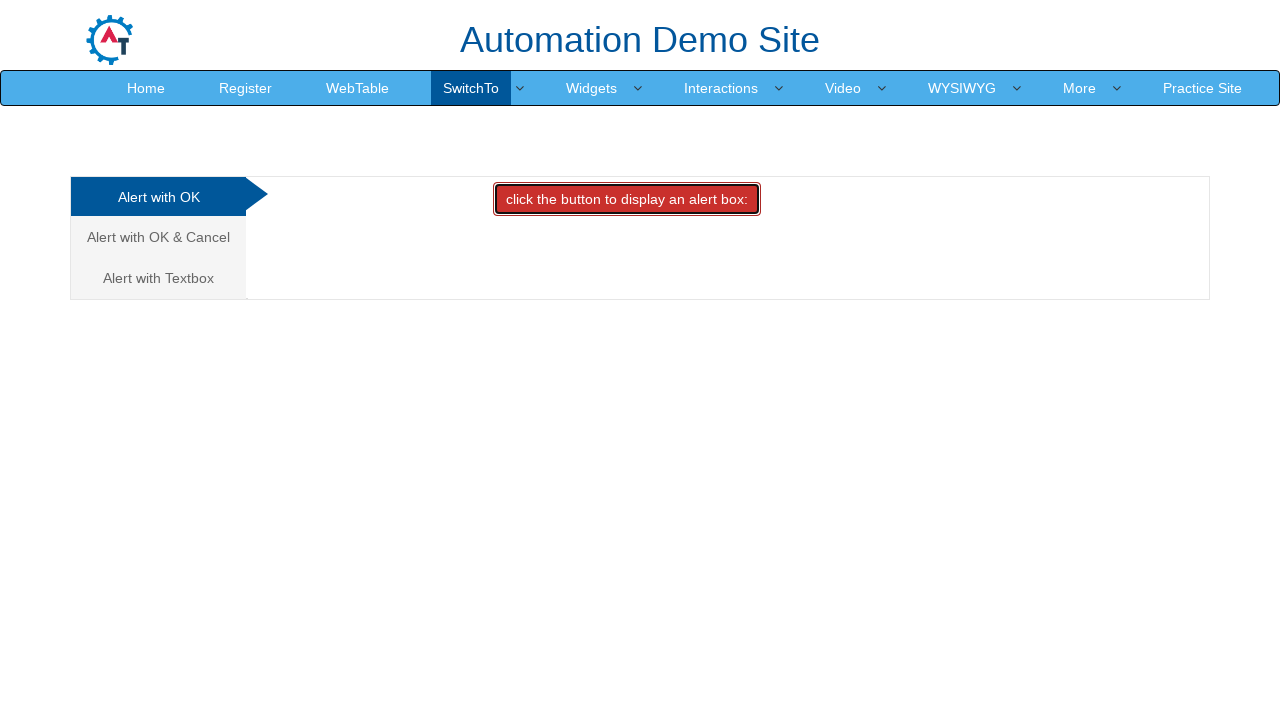